Automates Google Translate to translate English text to Japanese by navigating to the translation URL and extracting the translated result

Starting URL: https://translate.google.co.jp/#en/ja/machine%20learning

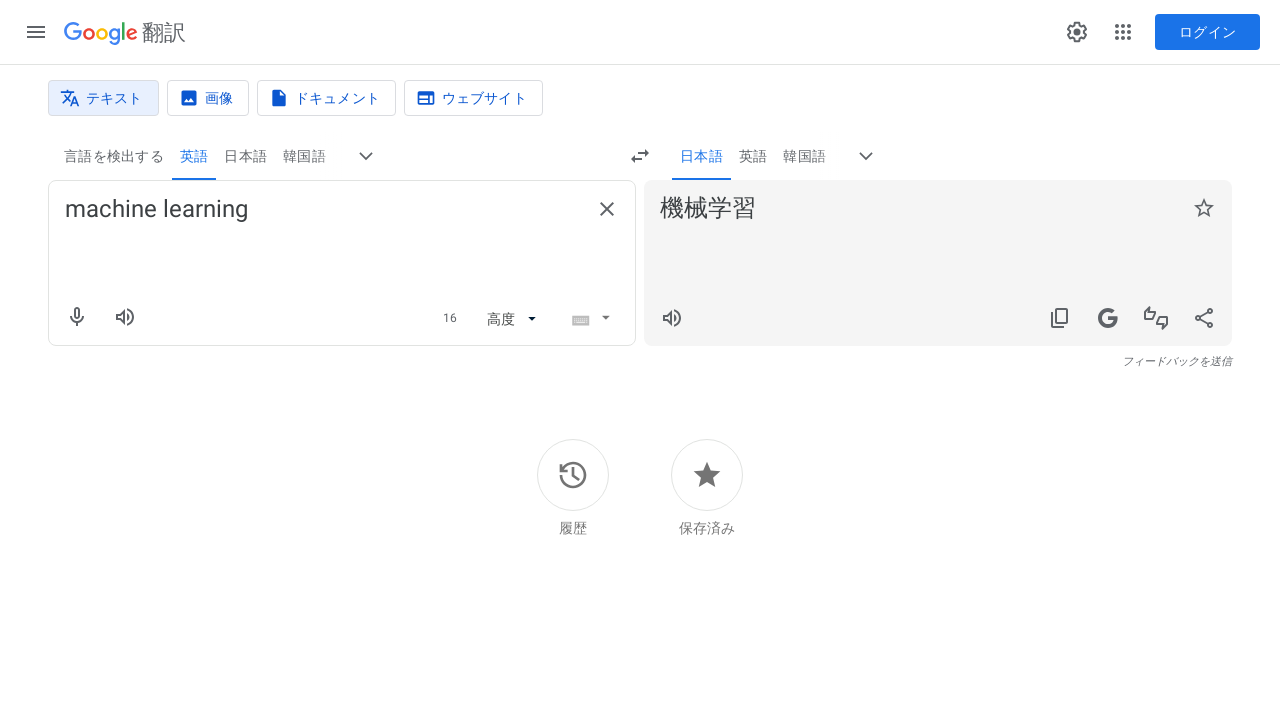

Waited for translation result to appear
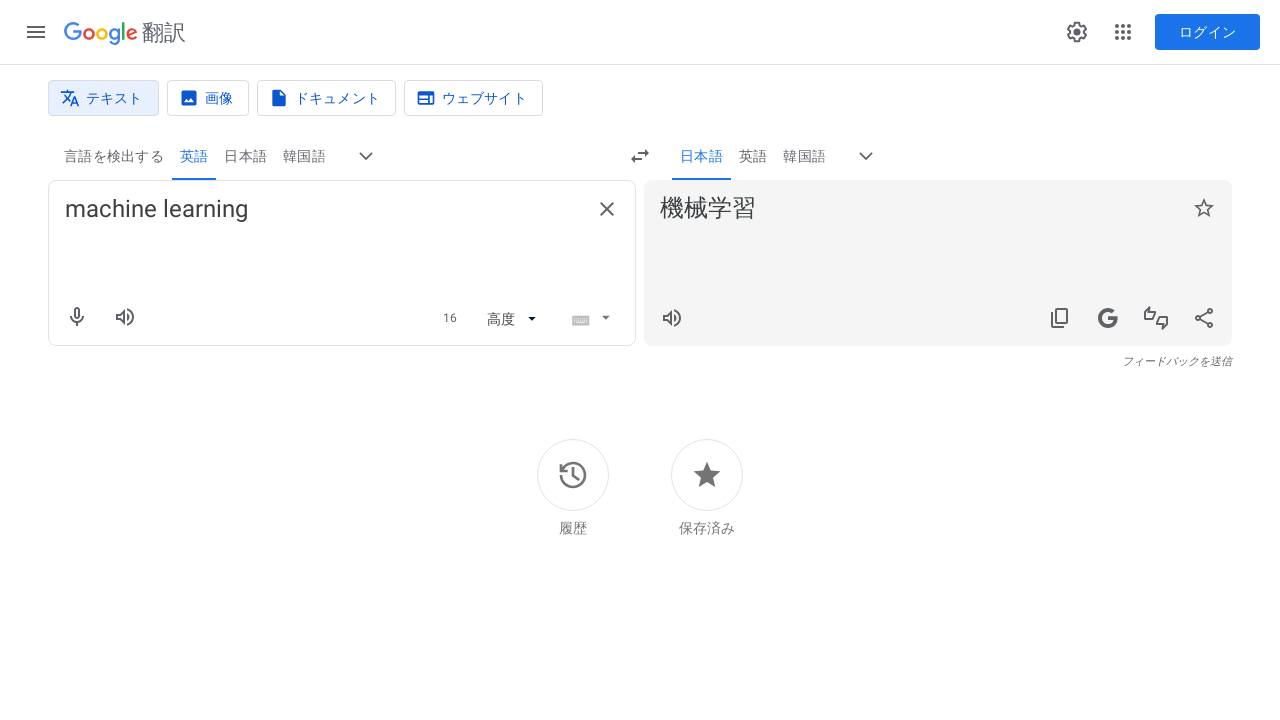

Extracted translated text: '機械学習'
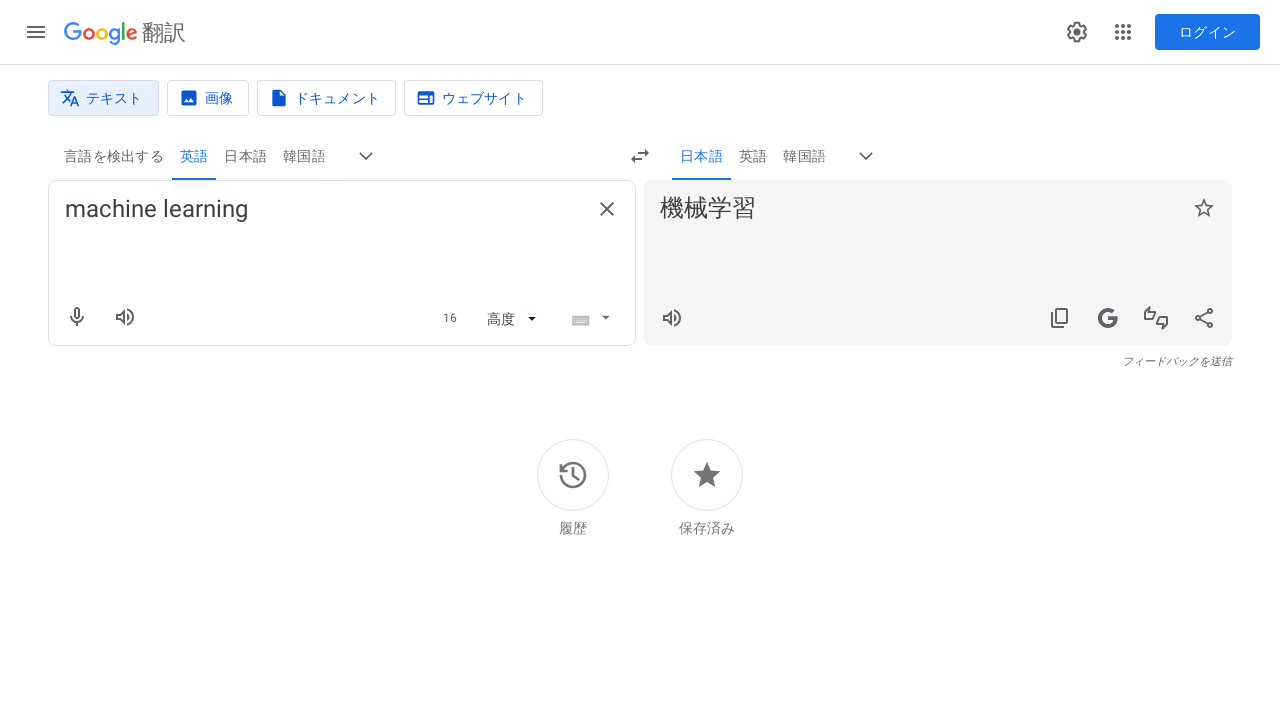

Navigated to Google Translate for 'natural language processing'
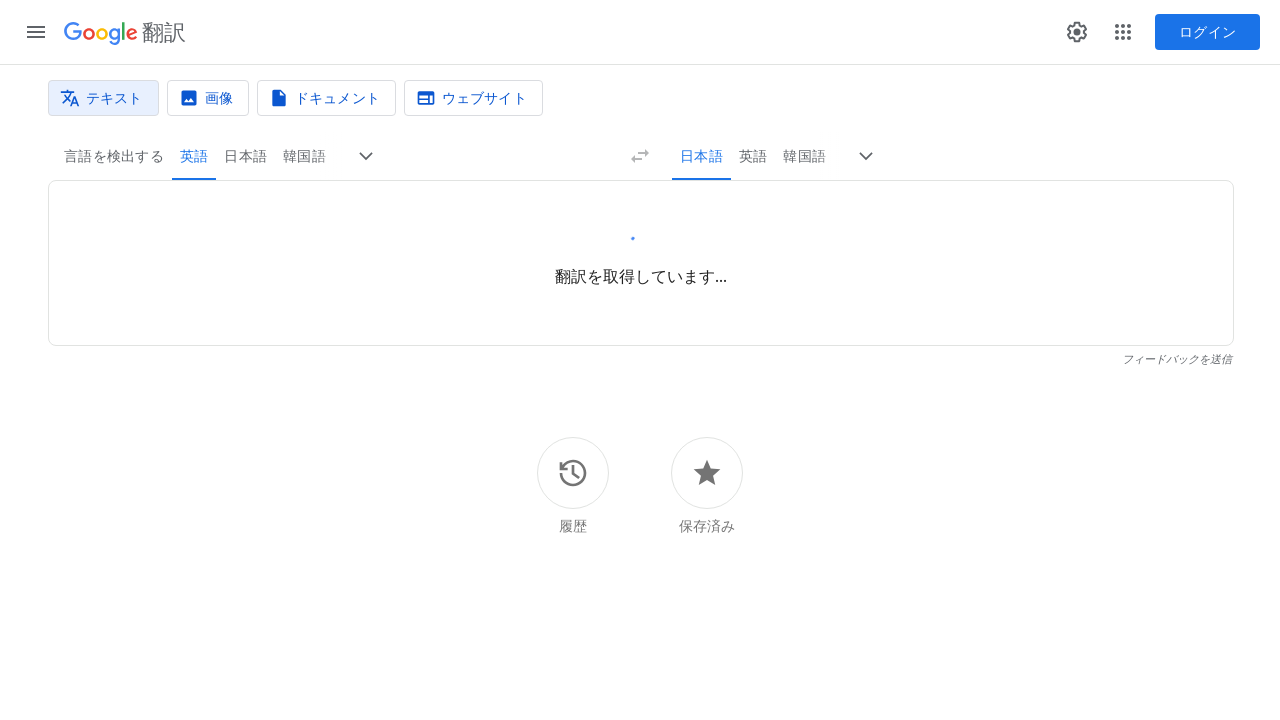

Waited for new translation result to appear
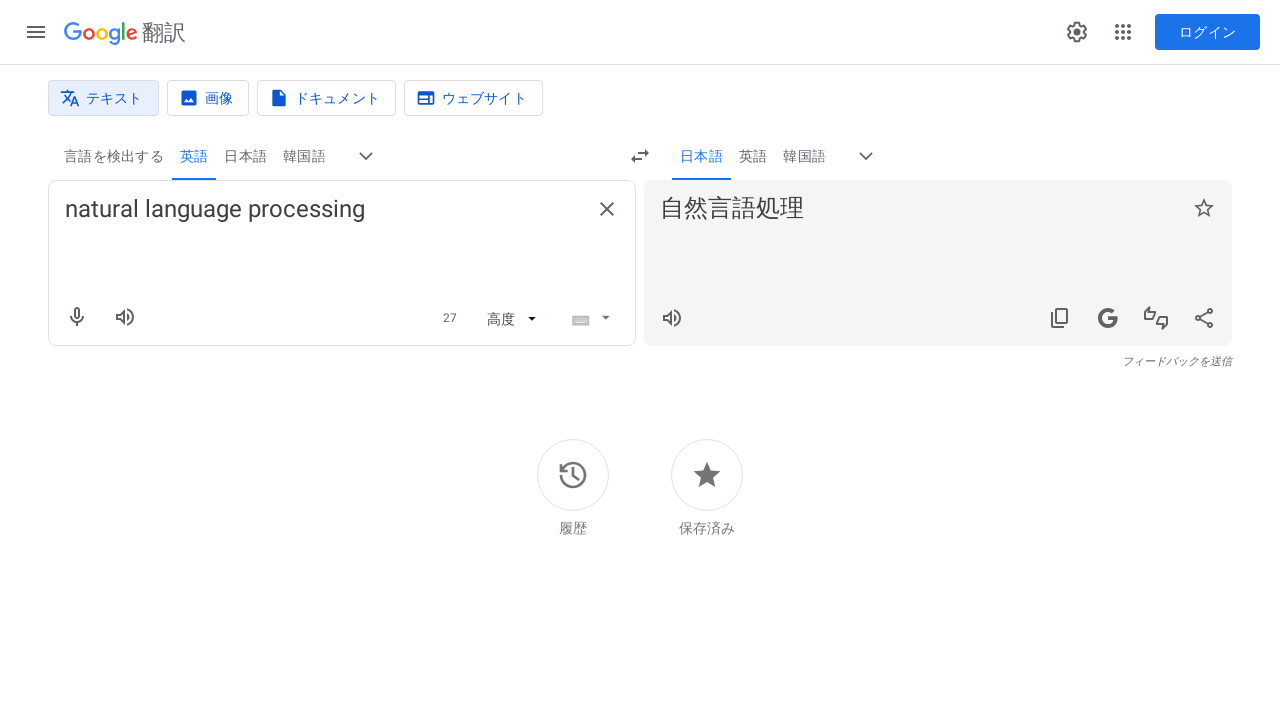

Extracted second translated text: '自然言語処理'
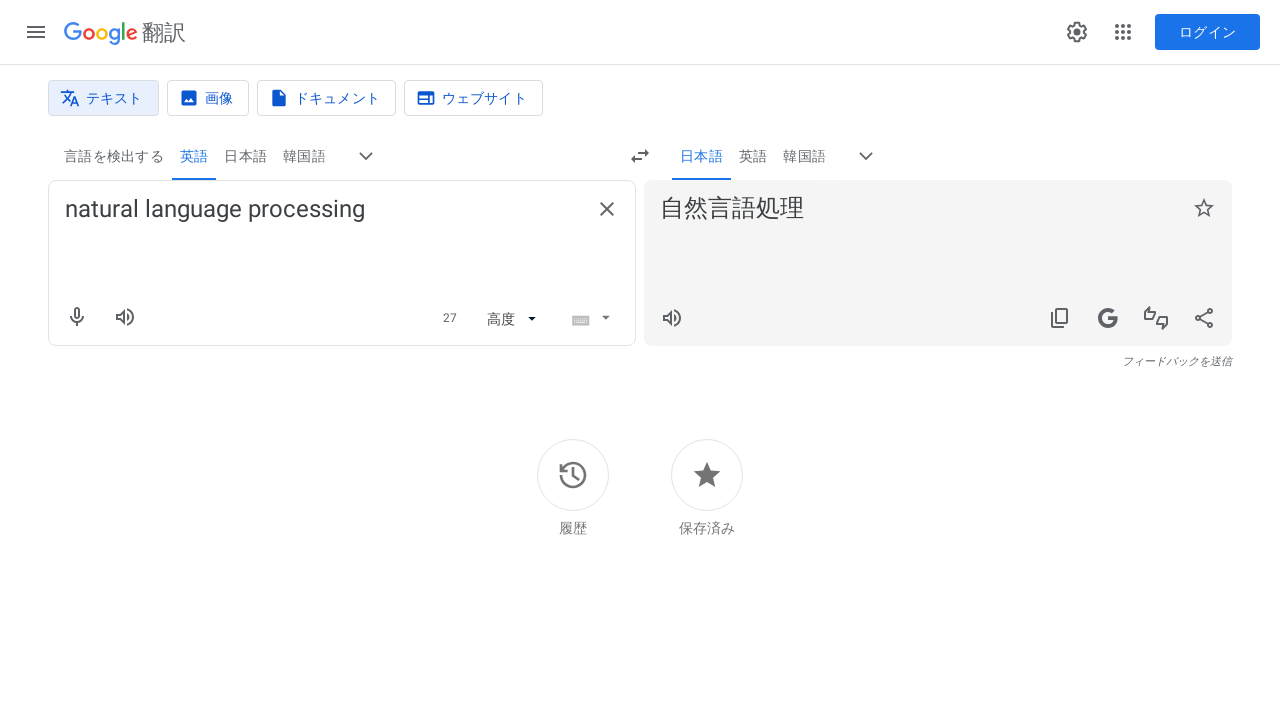

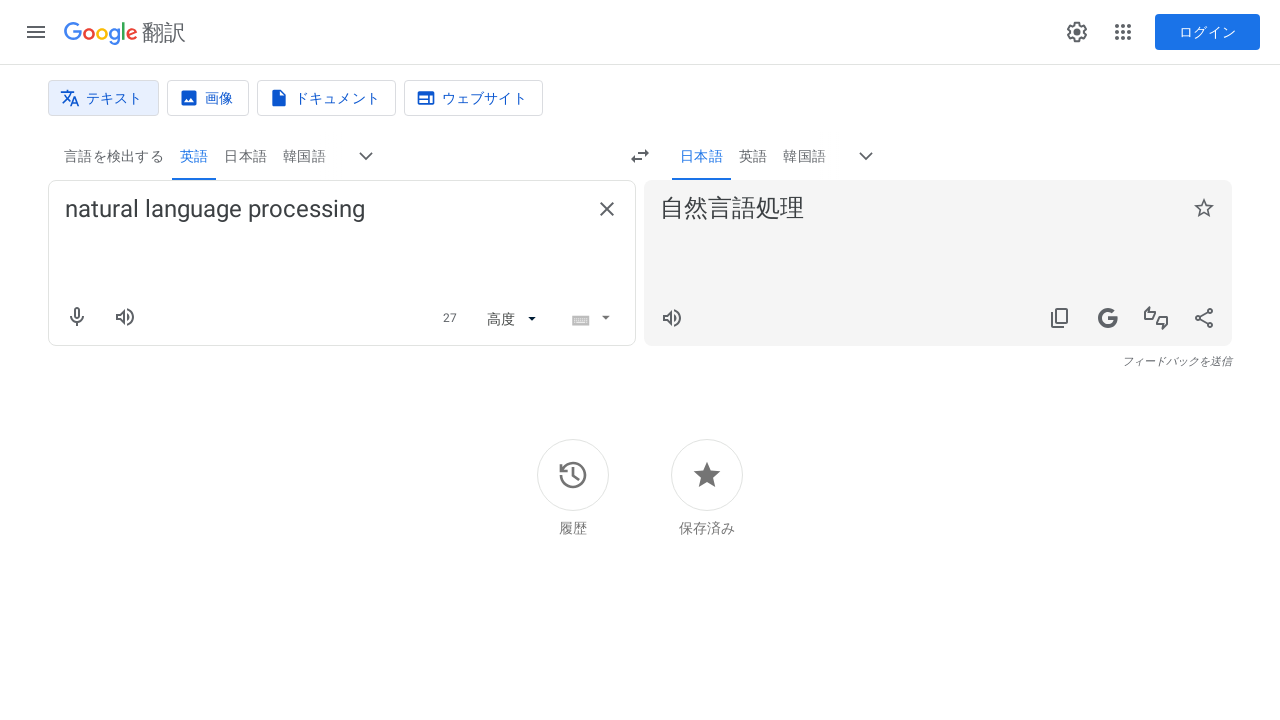